Tests drag-and-drop functionality on the jQuery UI droppable demo page by dragging an element onto a drop target within an iframe.

Starting URL: https://jqueryui.com/droppable/

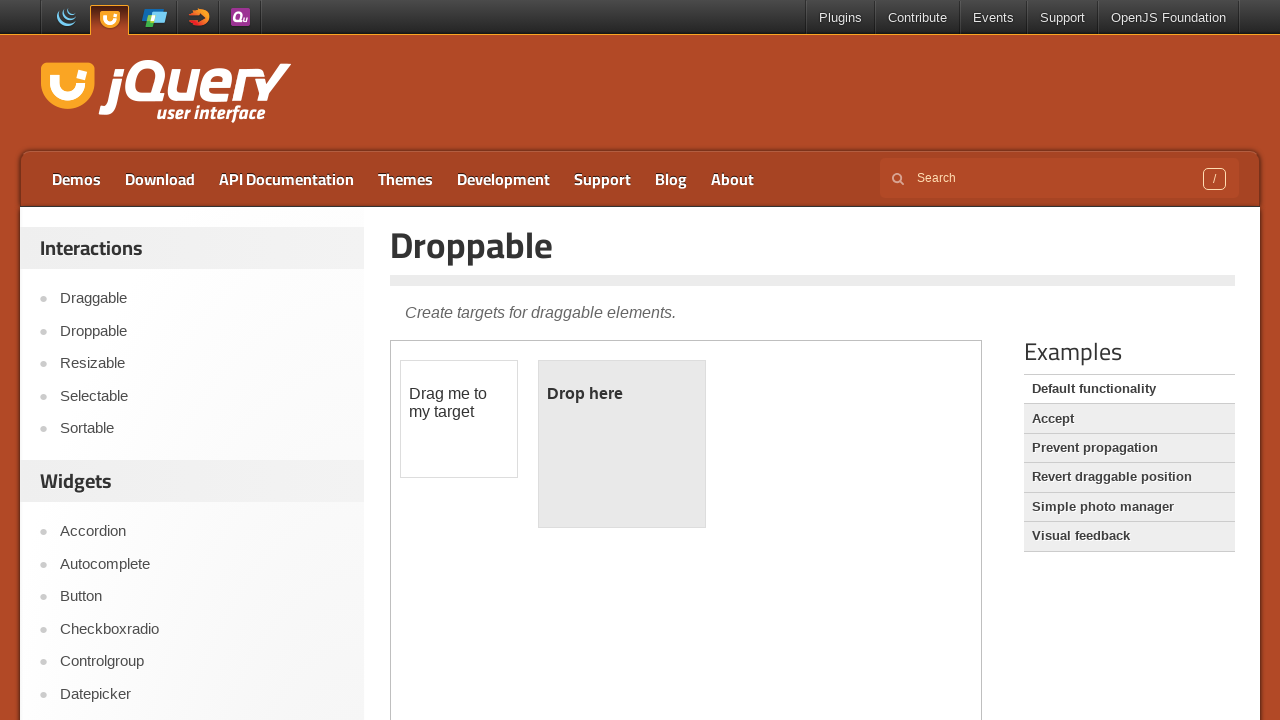

Located iframe containing drag-and-drop elements
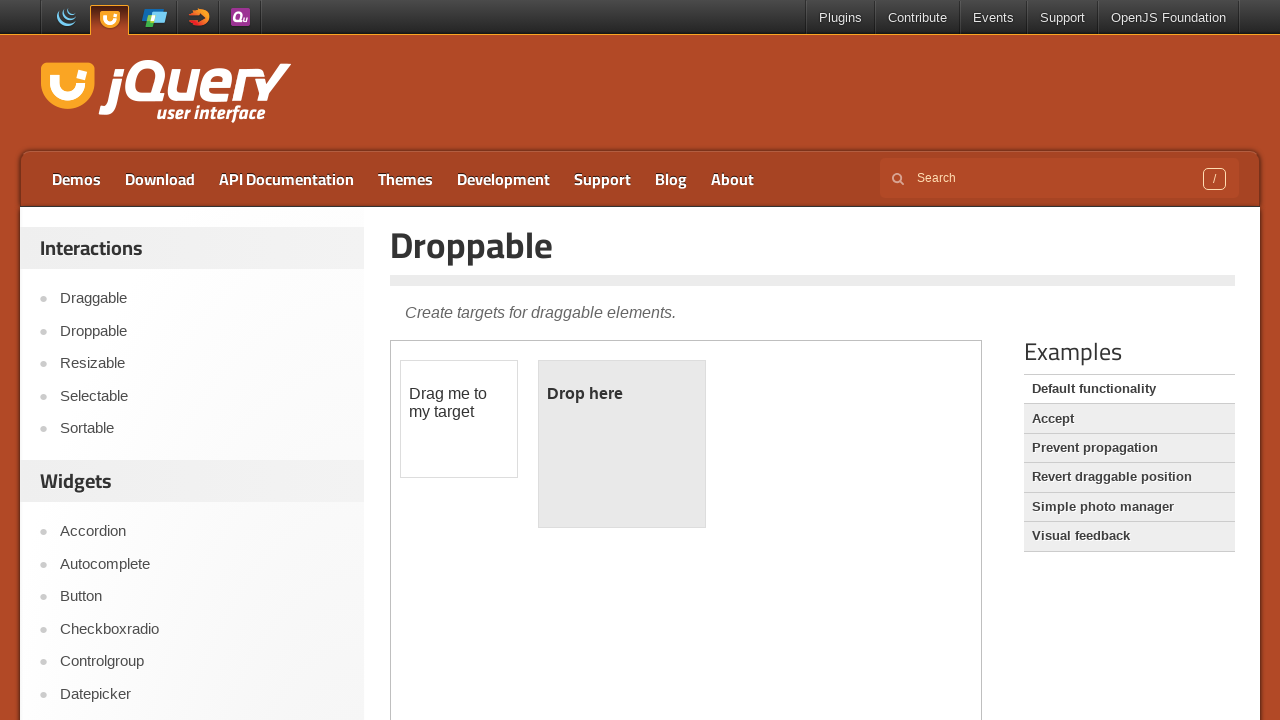

Located draggable source element with id 'draggable'
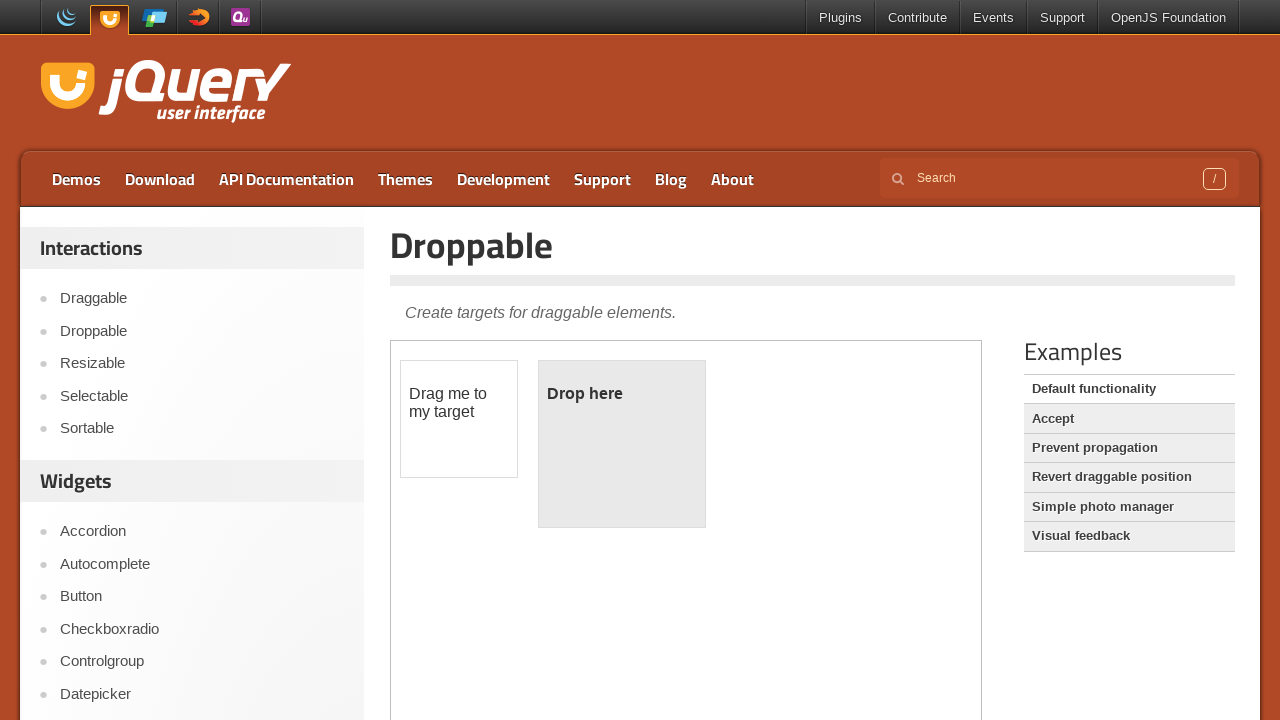

Located droppable destination element with id 'droppable'
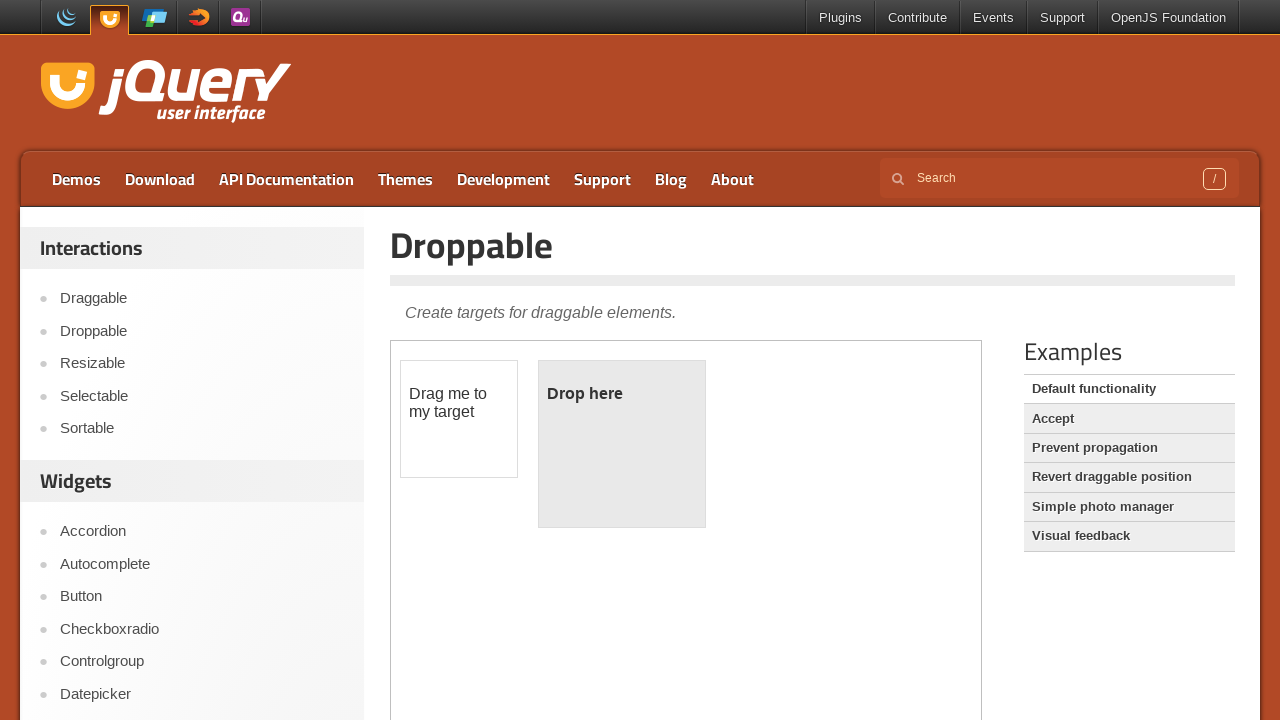

Dragged source element onto destination element at (622, 444)
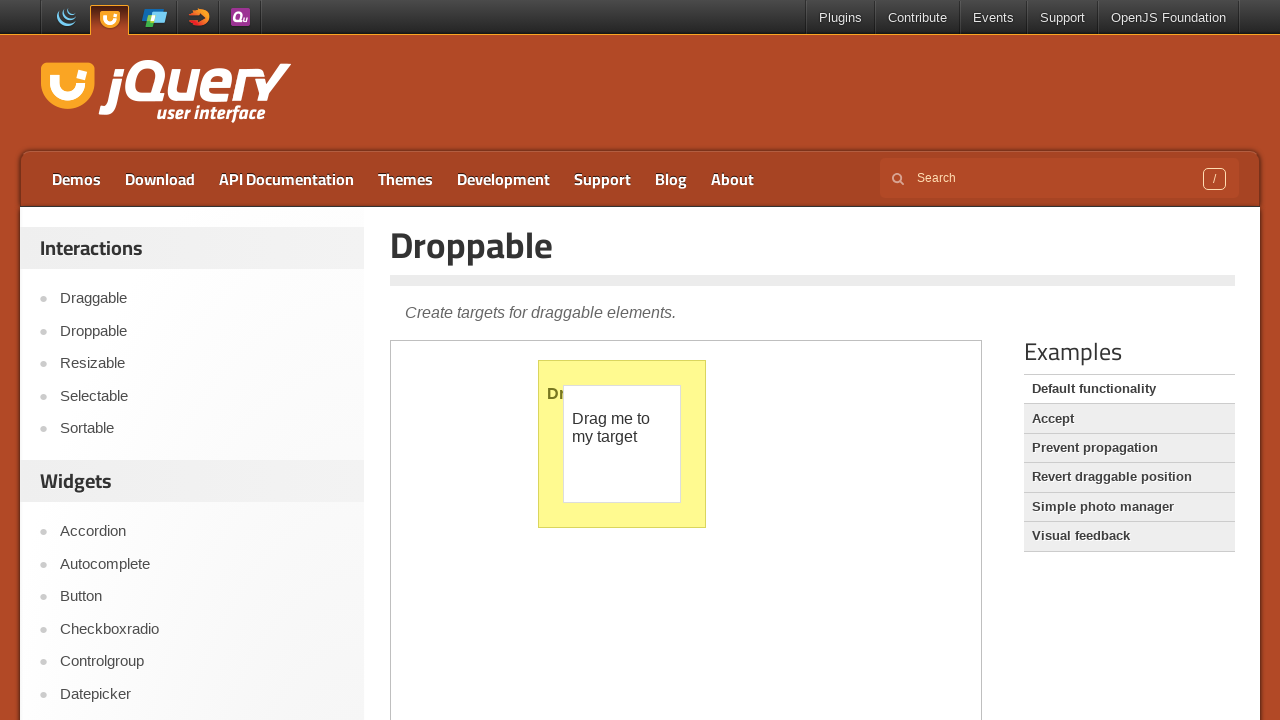

Verified droppable element is highlighted with ui-state-highlight class after drop
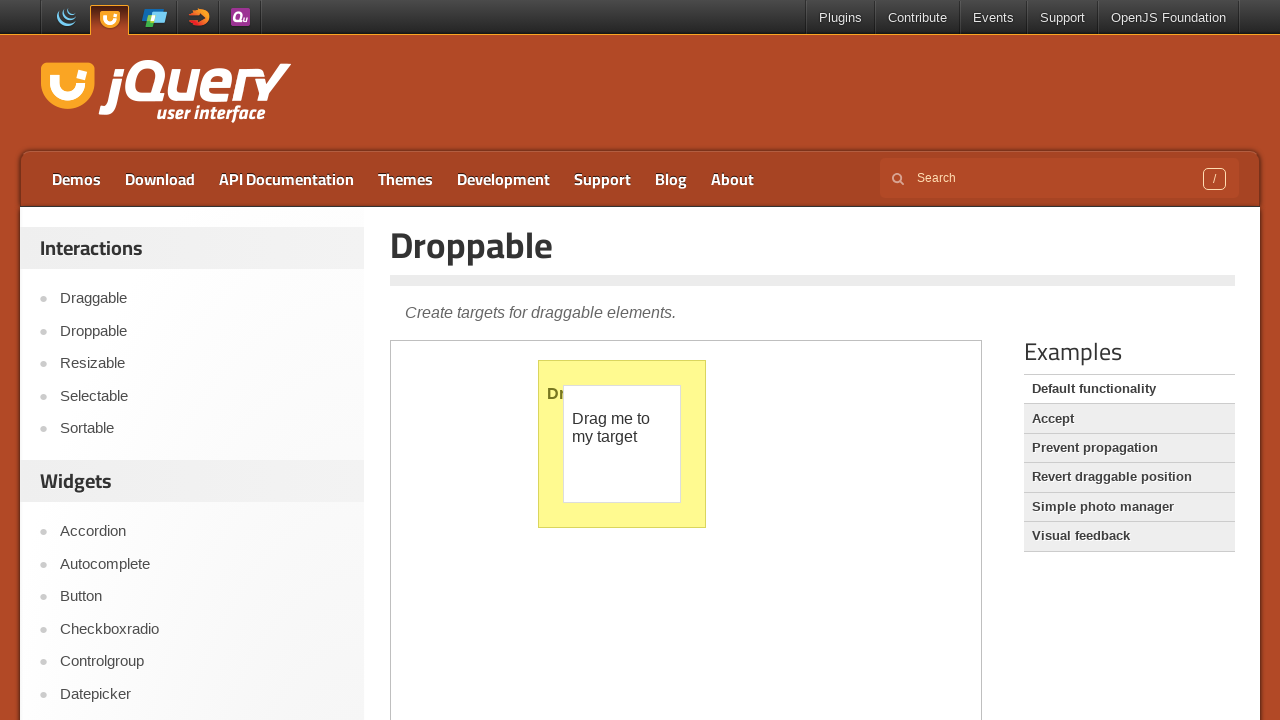

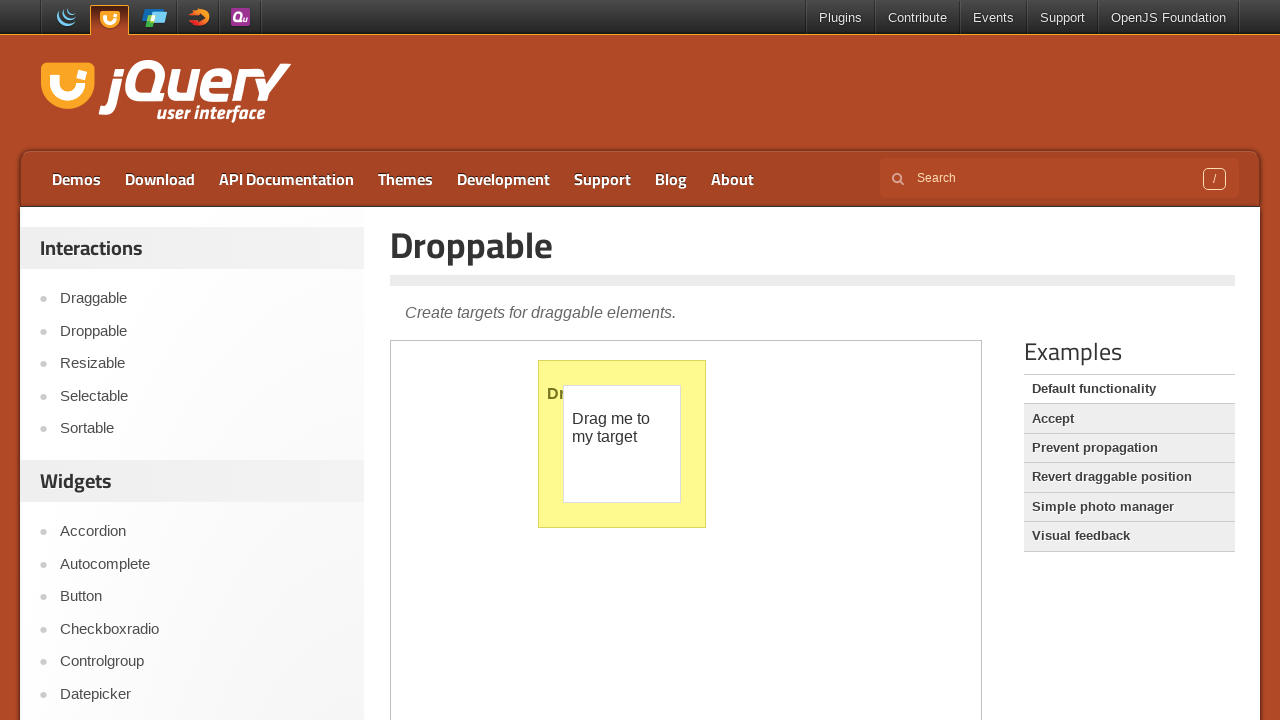